Navigates to the OrangeHRM demo site and verifies the page loads by checking the current URL

Starting URL: https://opensource-demo.orangehrmlive.com/

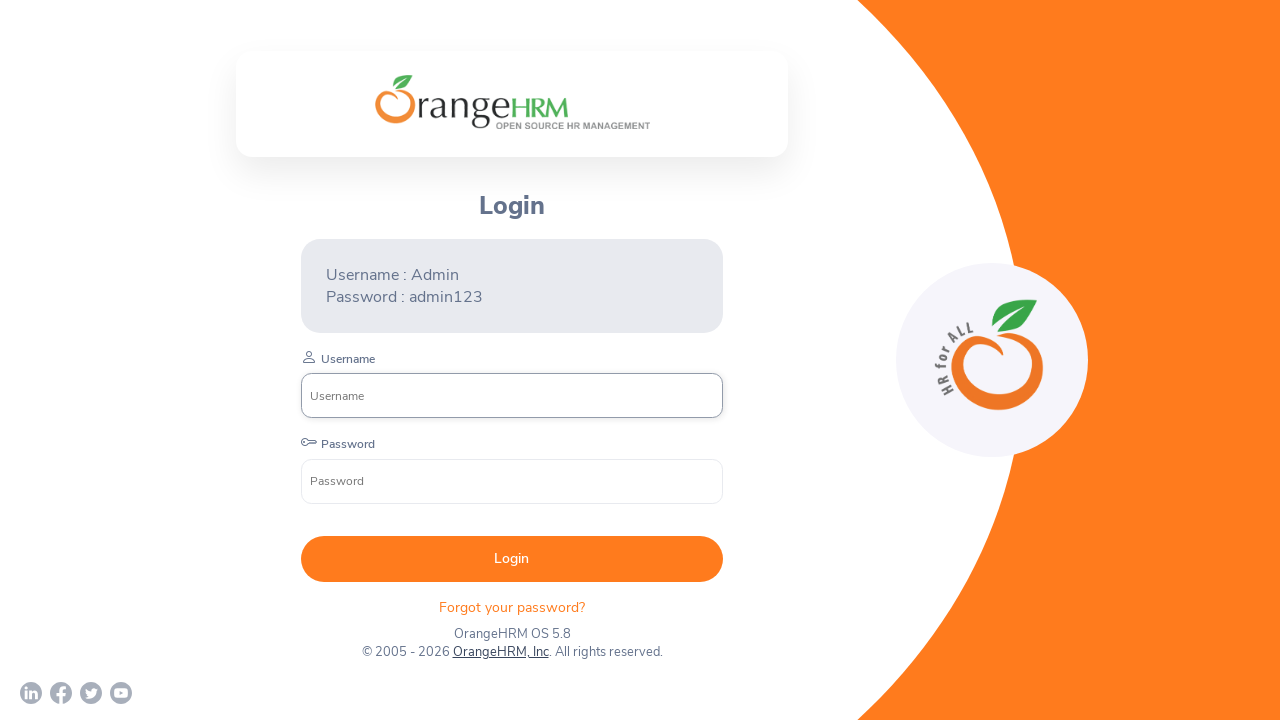

Navigated to OrangeHRM demo site at https://opensource-demo.orangehrmlive.com/
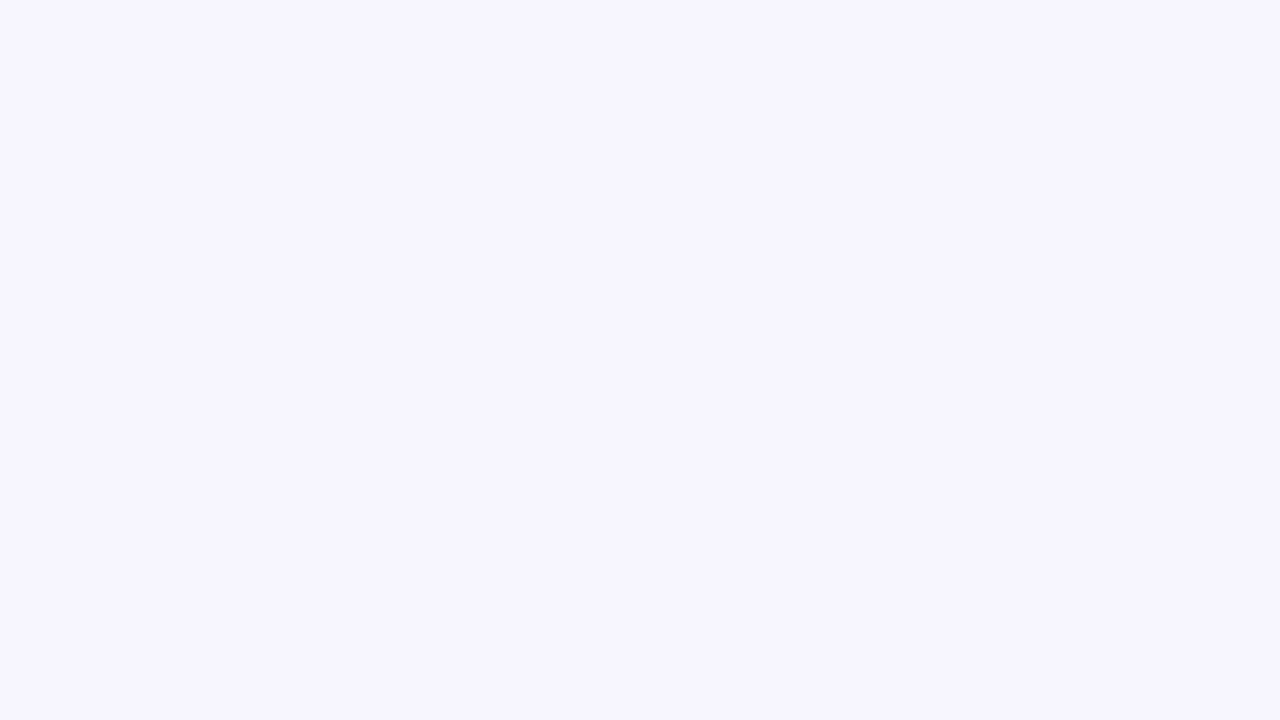

Page DOM content fully loaded
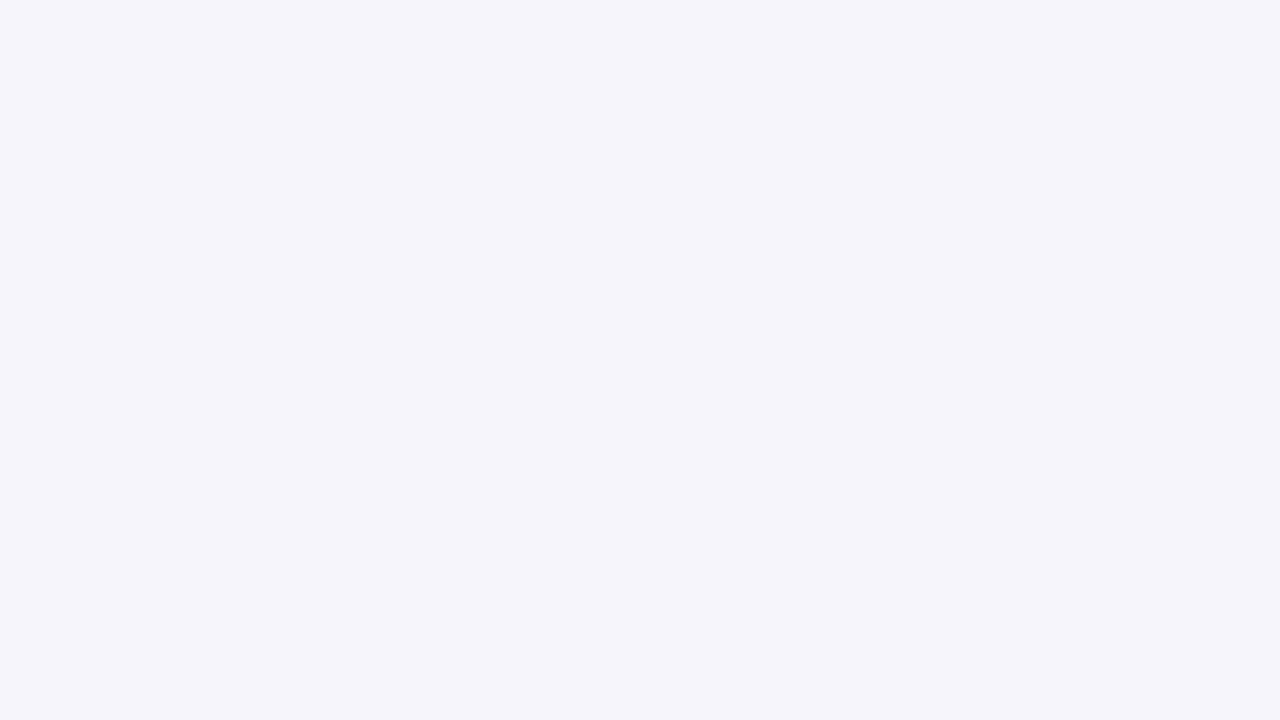

Verified current URL: https://opensource-demo.orangehrmlive.com/web/index.php/auth/login
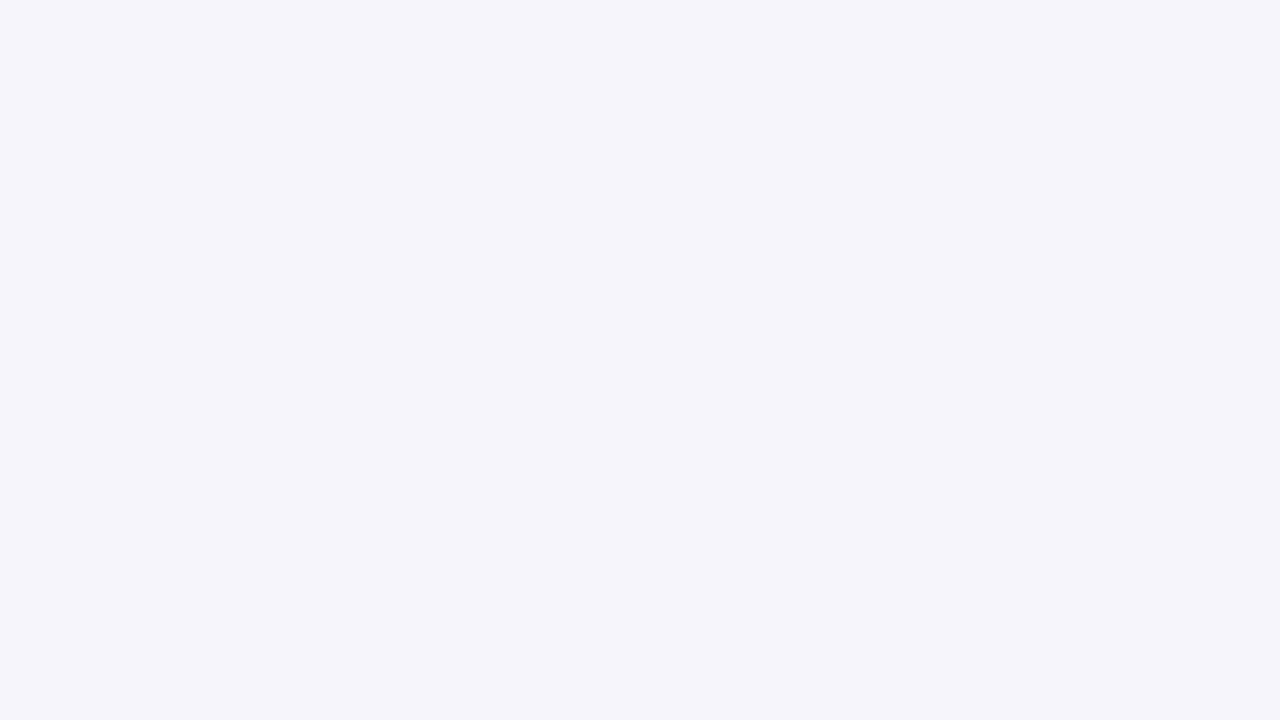

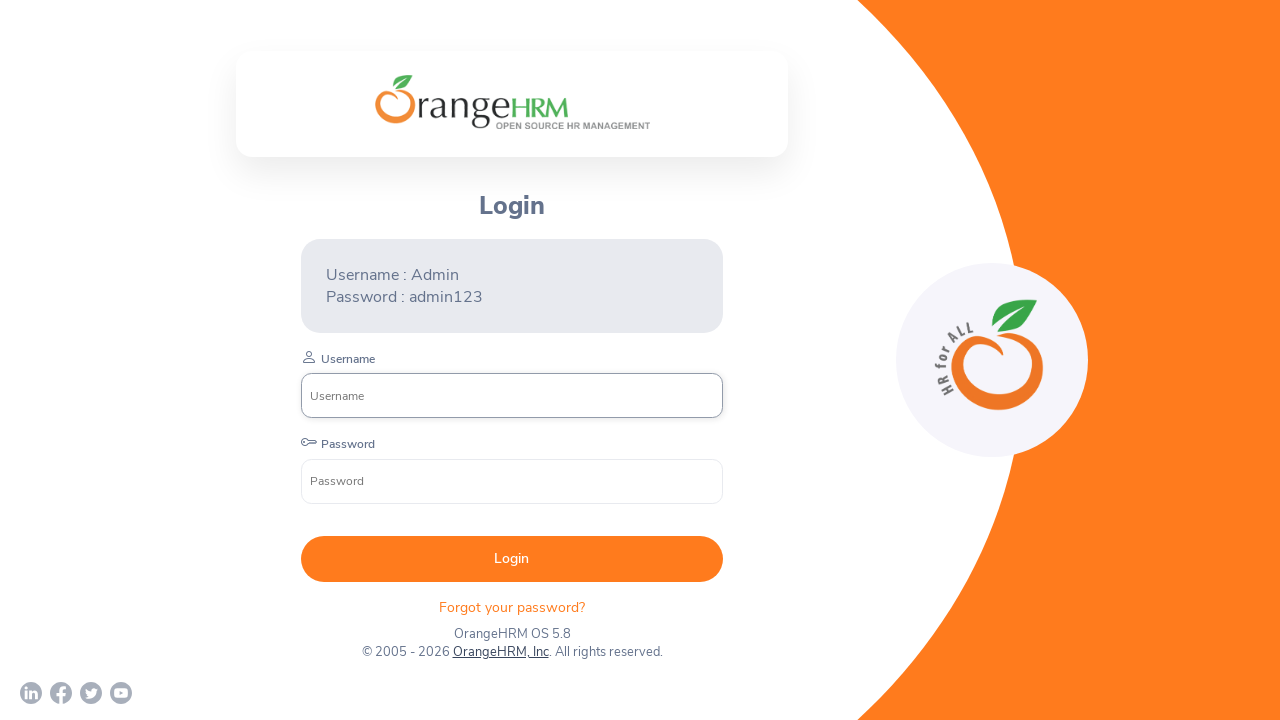